Tests a simple JavaScript alert by clicking a button to trigger it, verifying the alert text, and accepting the alert

Starting URL: https://v1.training-support.net/selenium/javascript-alerts

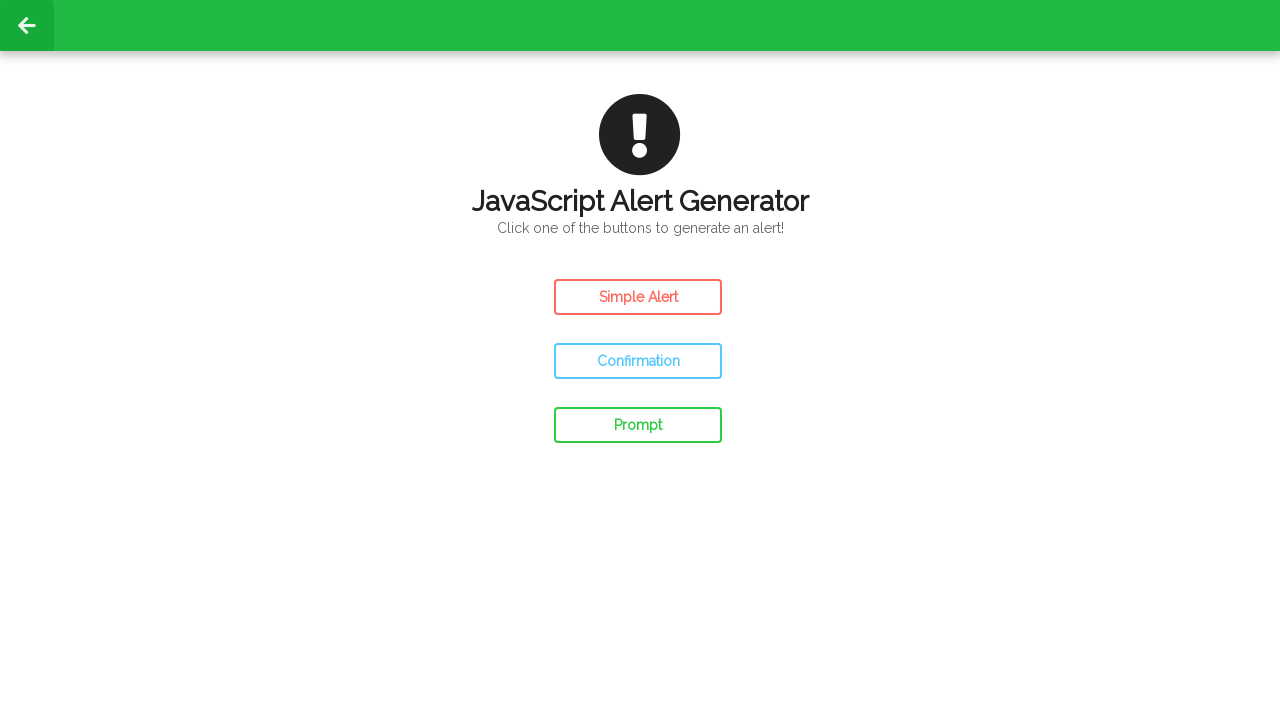

Navigated to JavaScript alerts training page
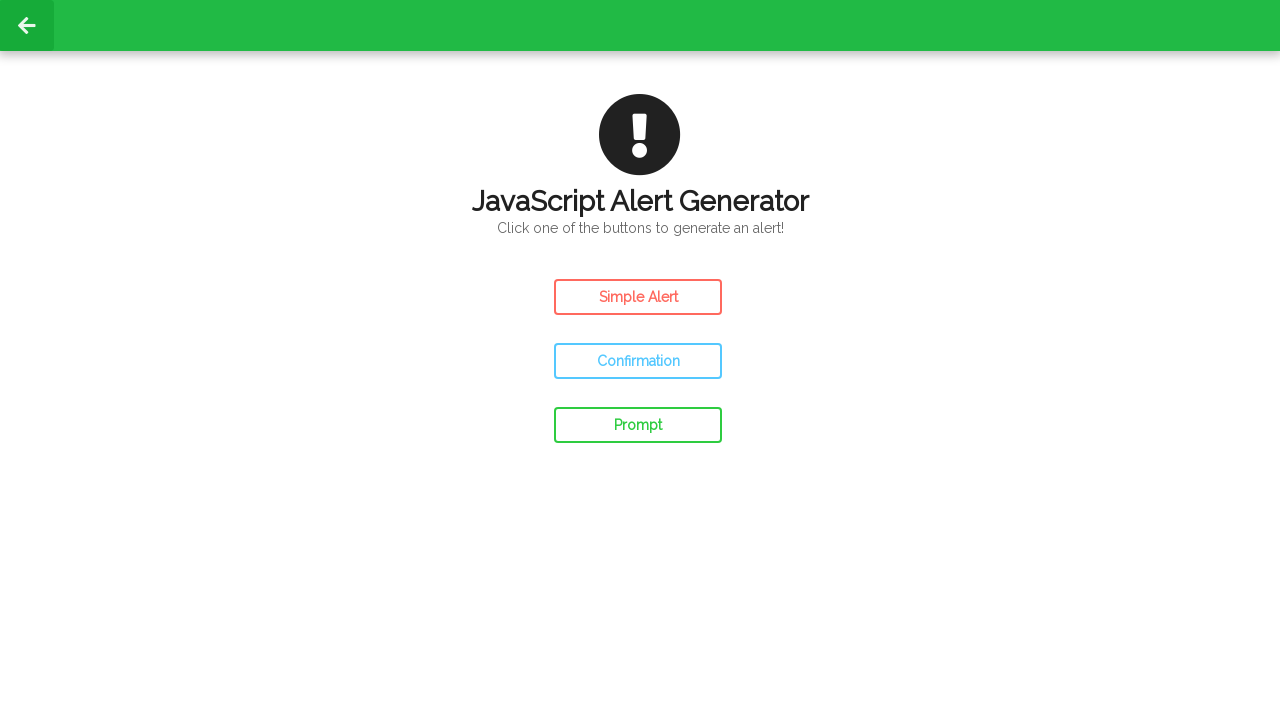

Set up dialog handler to accept alerts
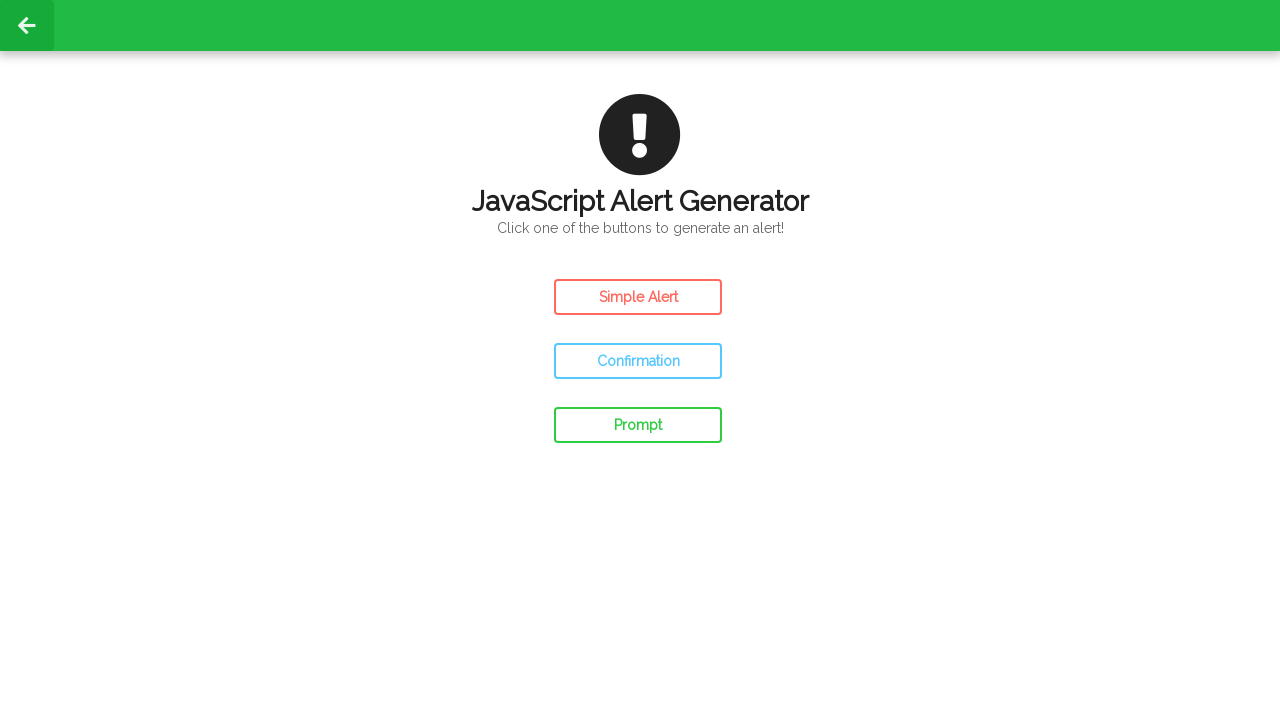

Clicked button to trigger simple alert at (638, 297) on #simple
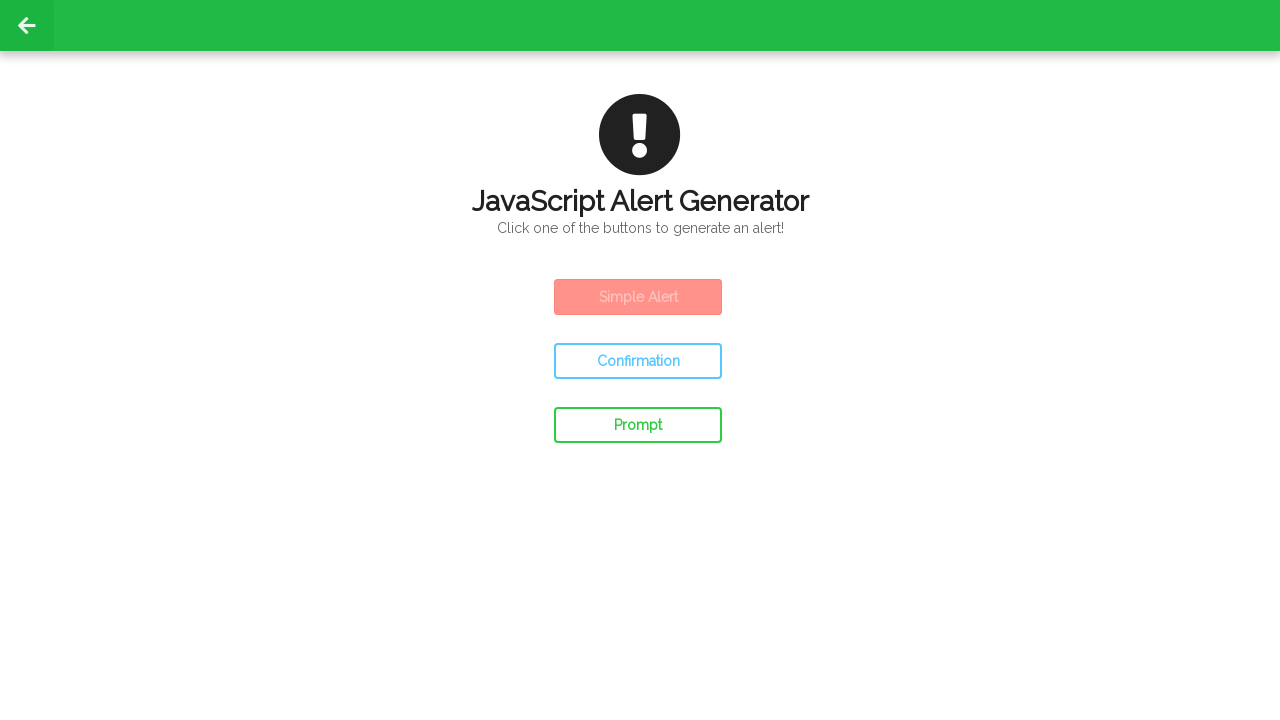

Alert was accepted and handled
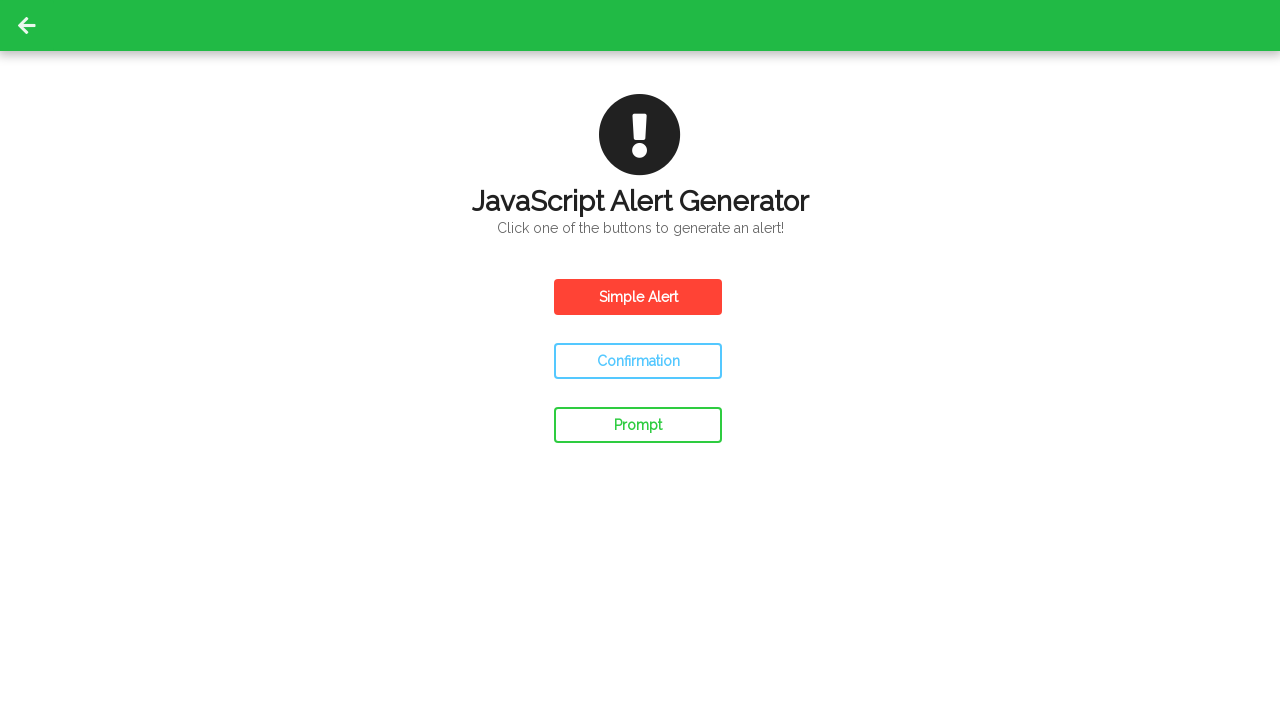

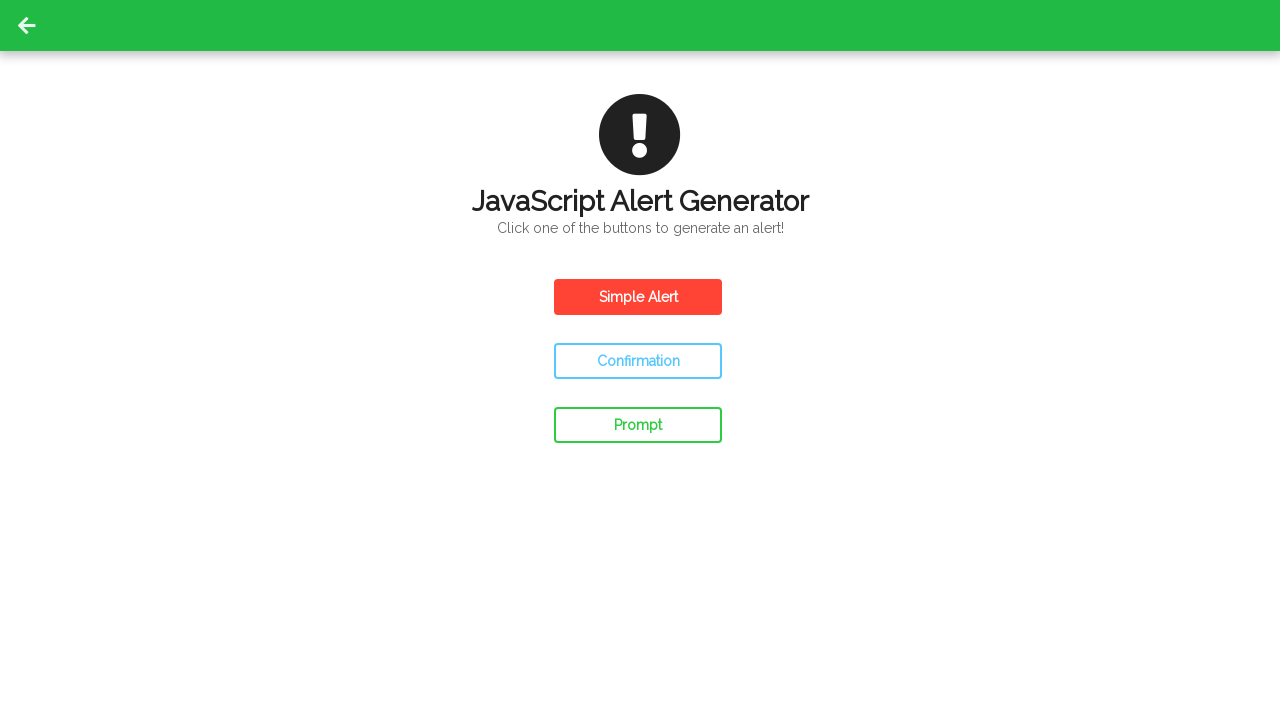